Tests jQuery UI tooltip functionality by switching to an iframe, hovering over an age input field, and verifying the tooltip text that appears.

Starting URL: https://jqueryui.com/tooltip/

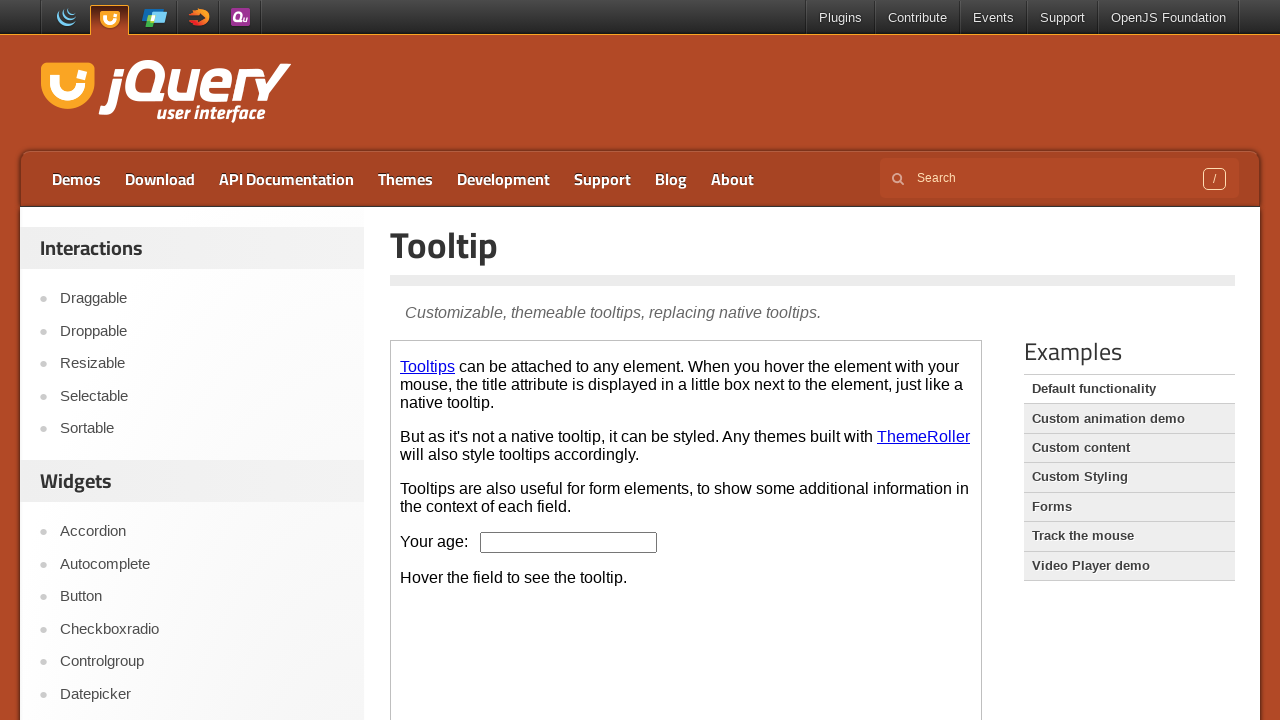

Located the demo iframe
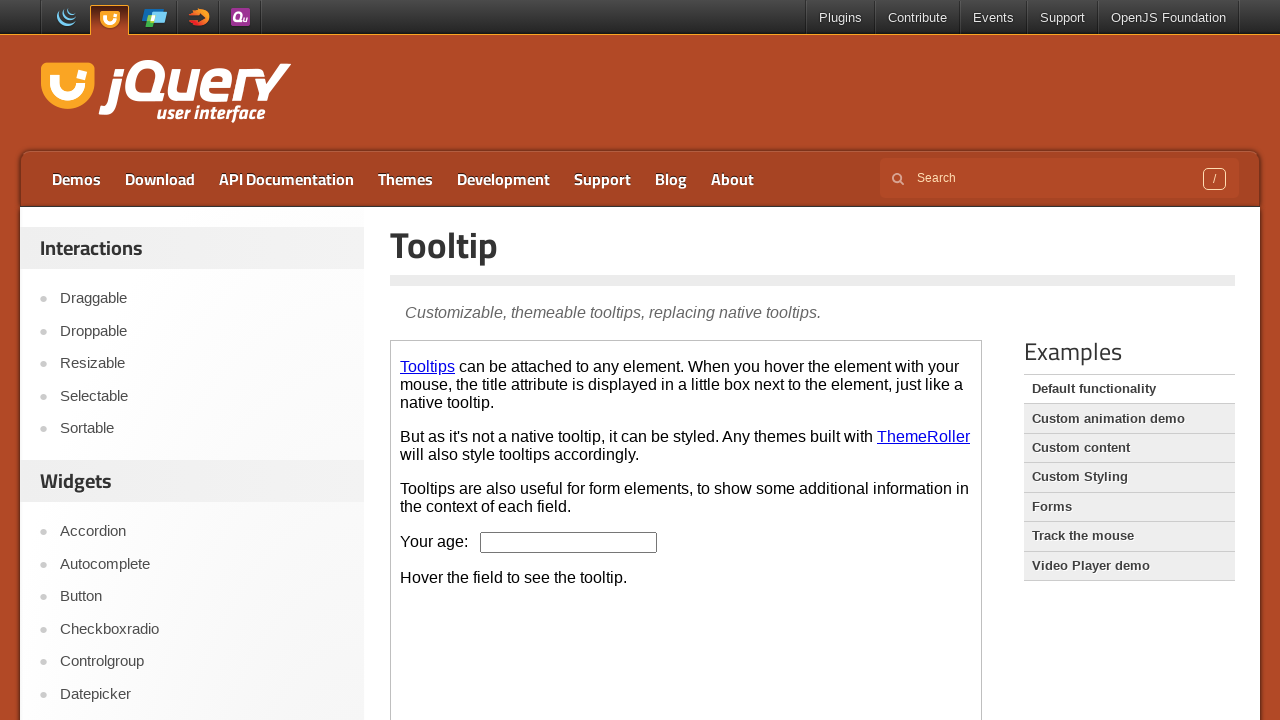

Age input field is present and ready
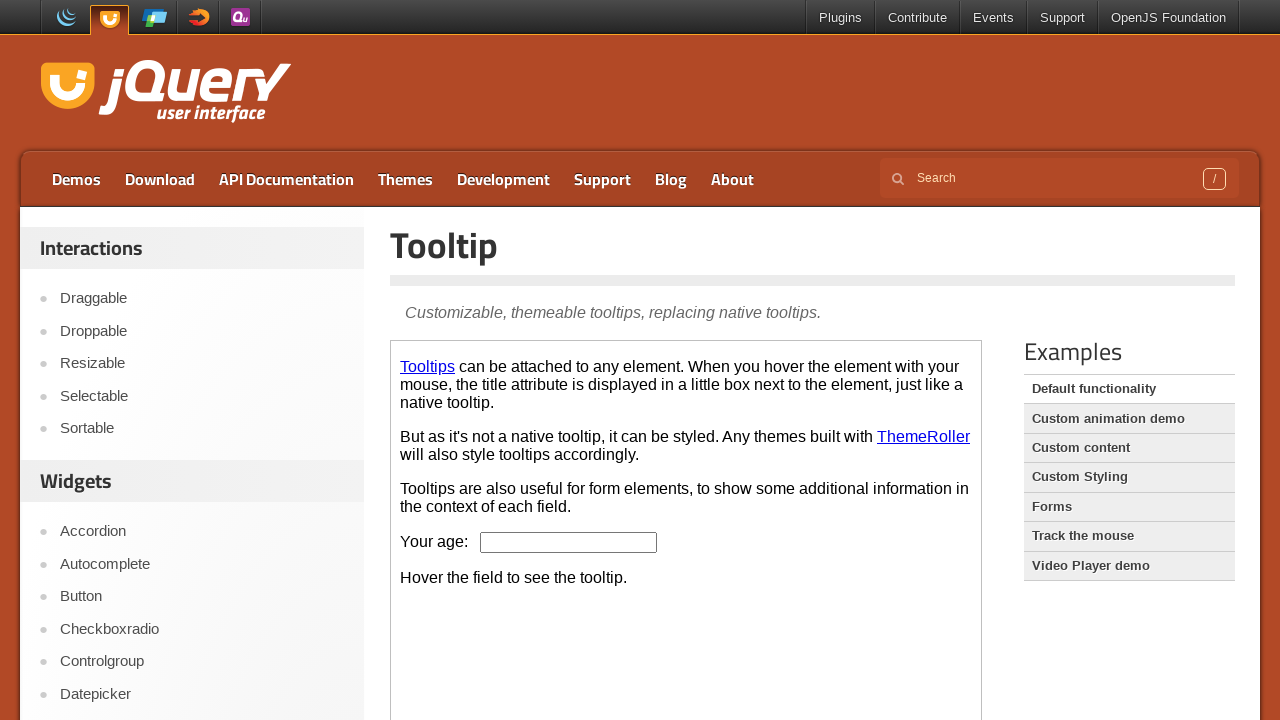

Hovered over the age input field at (569, 542) on .demo-frame >> internal:control=enter-frame >> #age
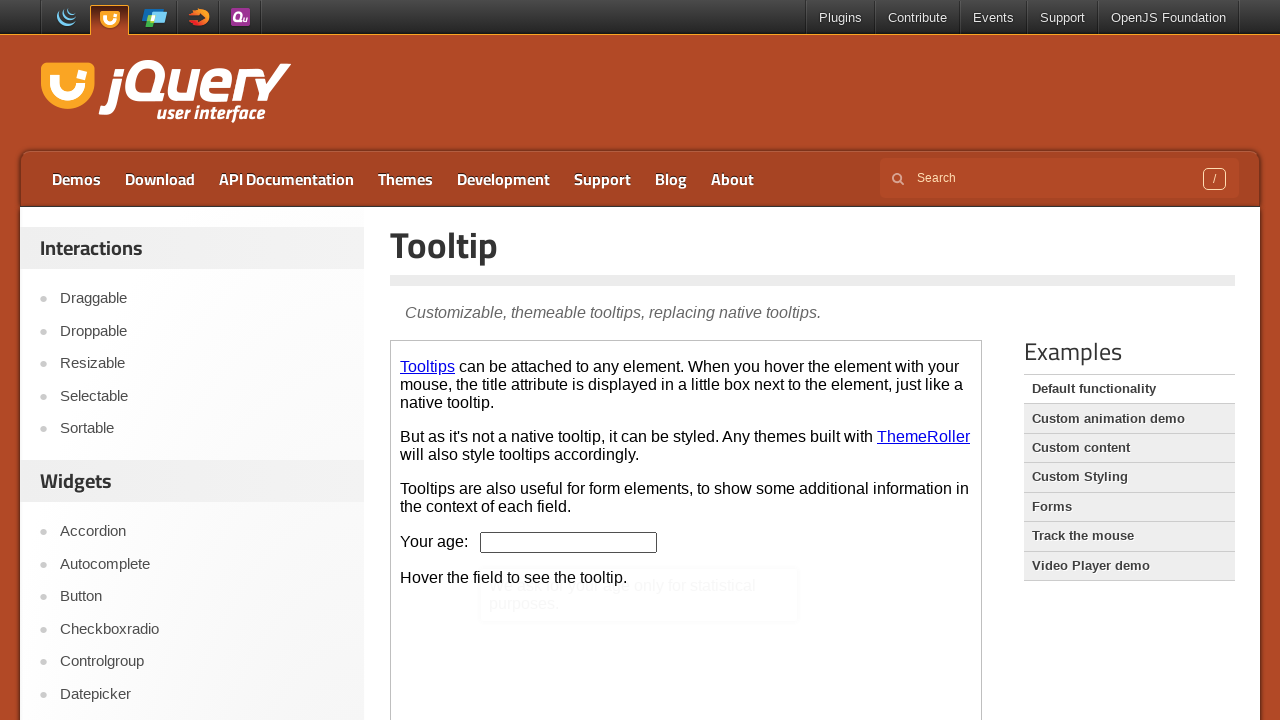

Tooltip appeared on screen
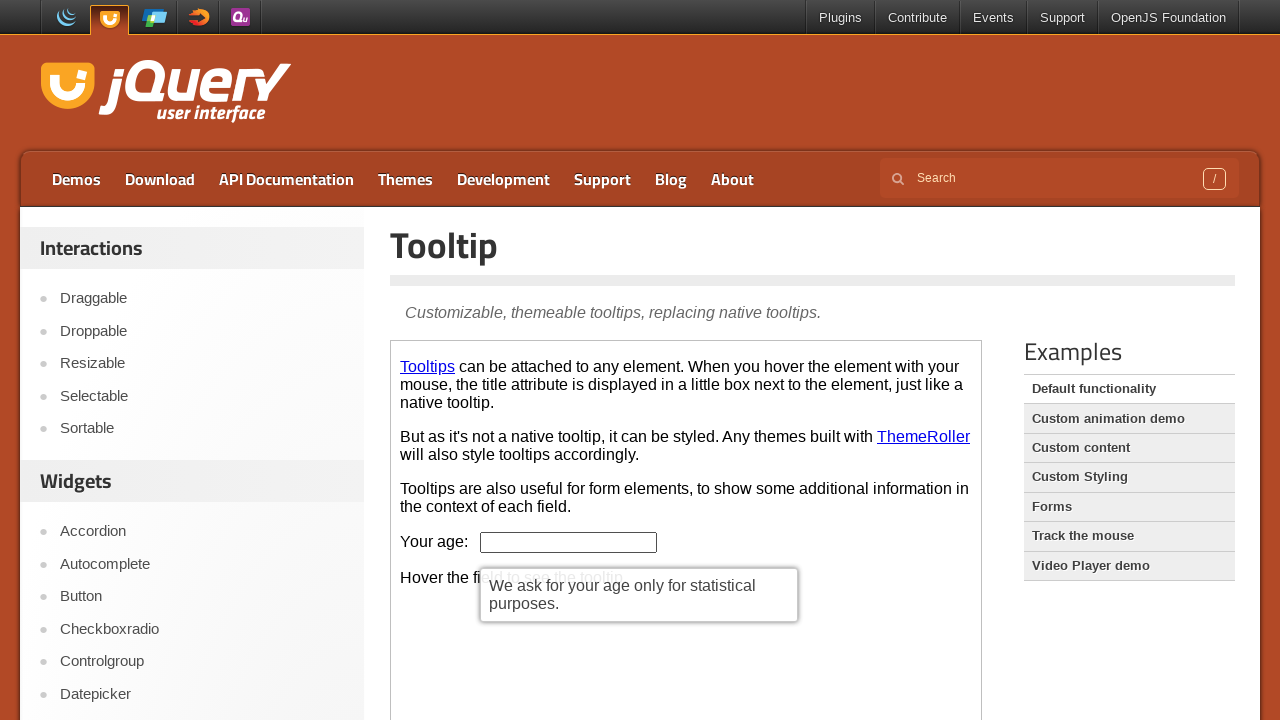

Retrieved tooltip text: 'We ask for your age only for statistical purposes.'
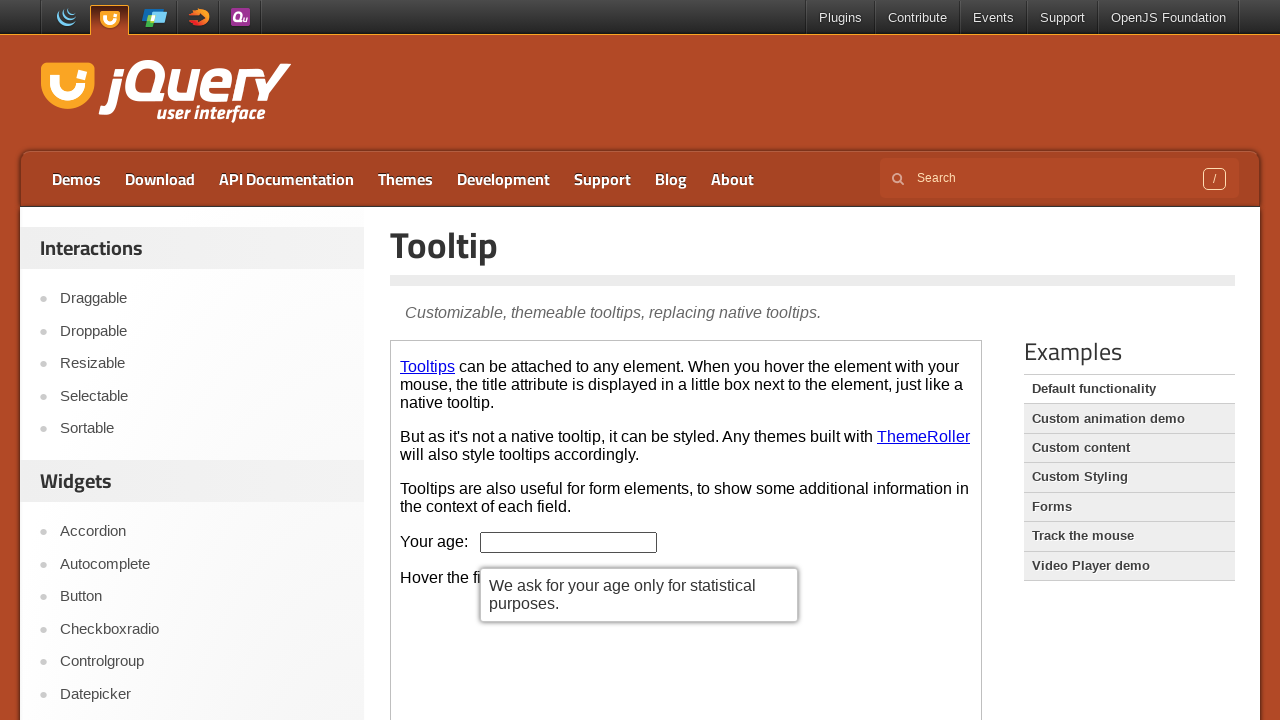

Tooltip text verified as expected
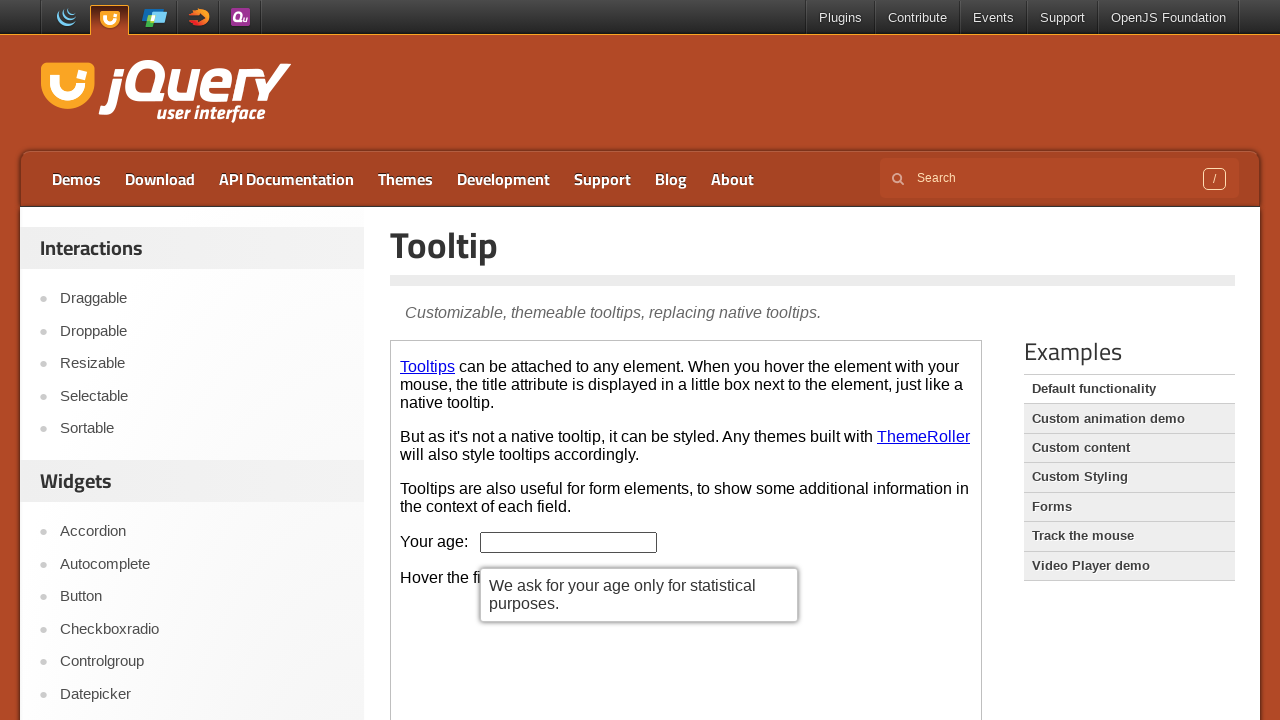

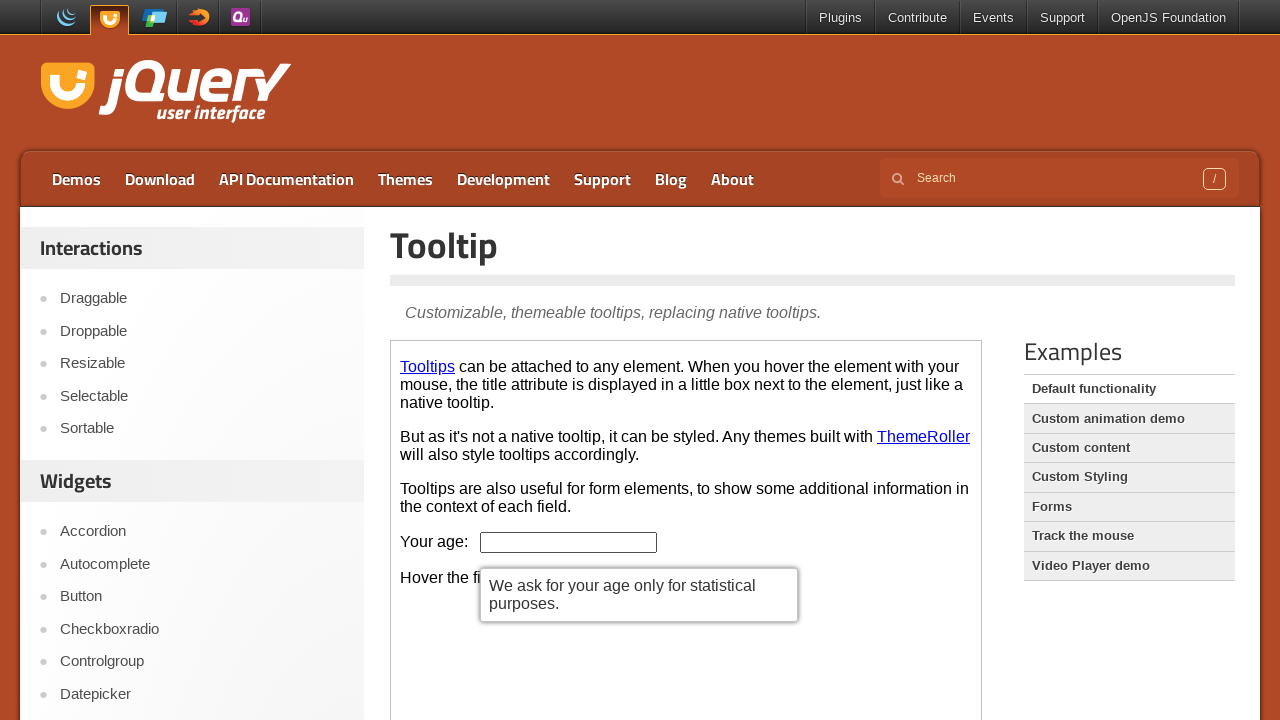